Navigates to Air Vistara website and verifies the page title matches the expected title

Starting URL: https://www.airvistara.com/in/en

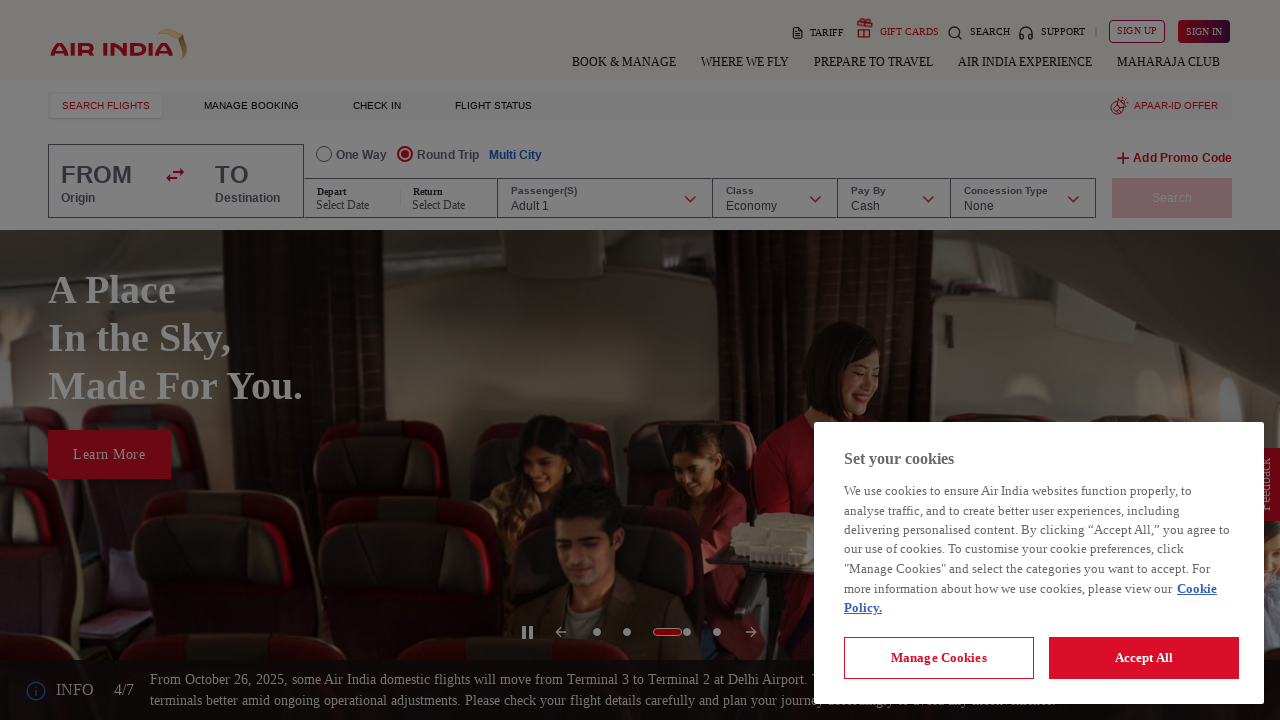

Retrieved page title from Air Vistara website
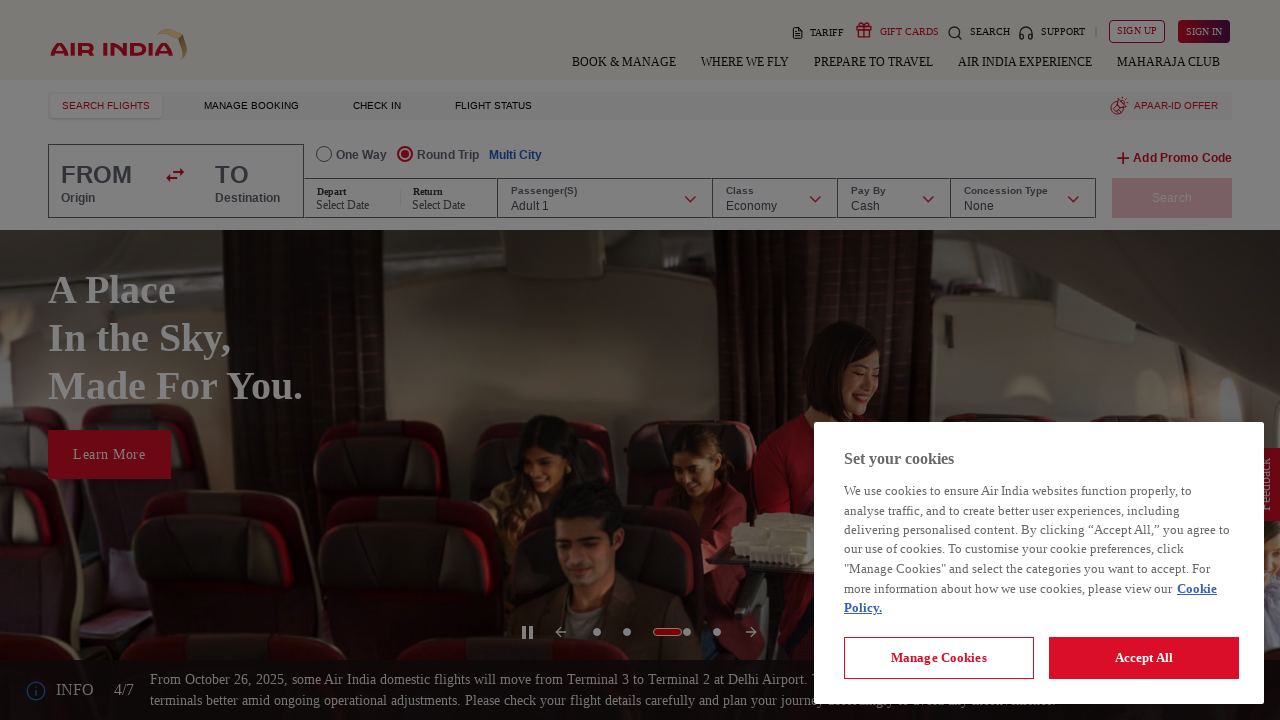

Set expected title for comparison
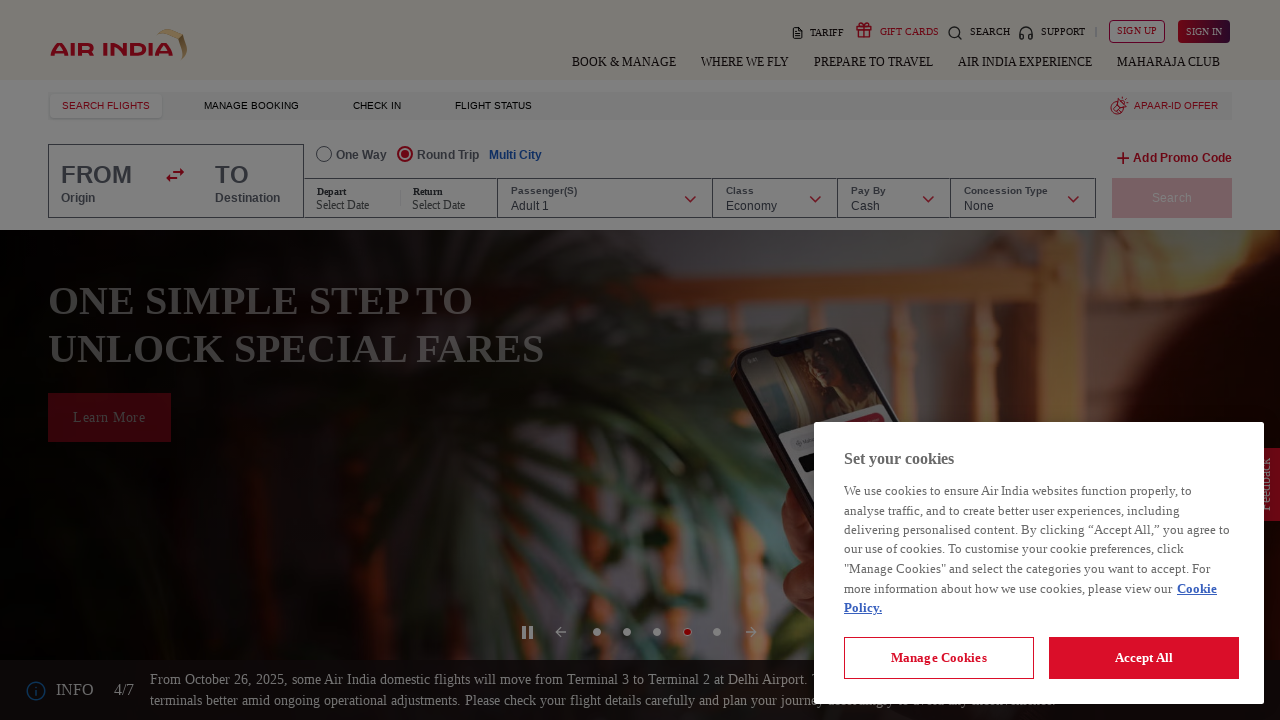

Page title does not match expected title - test failed
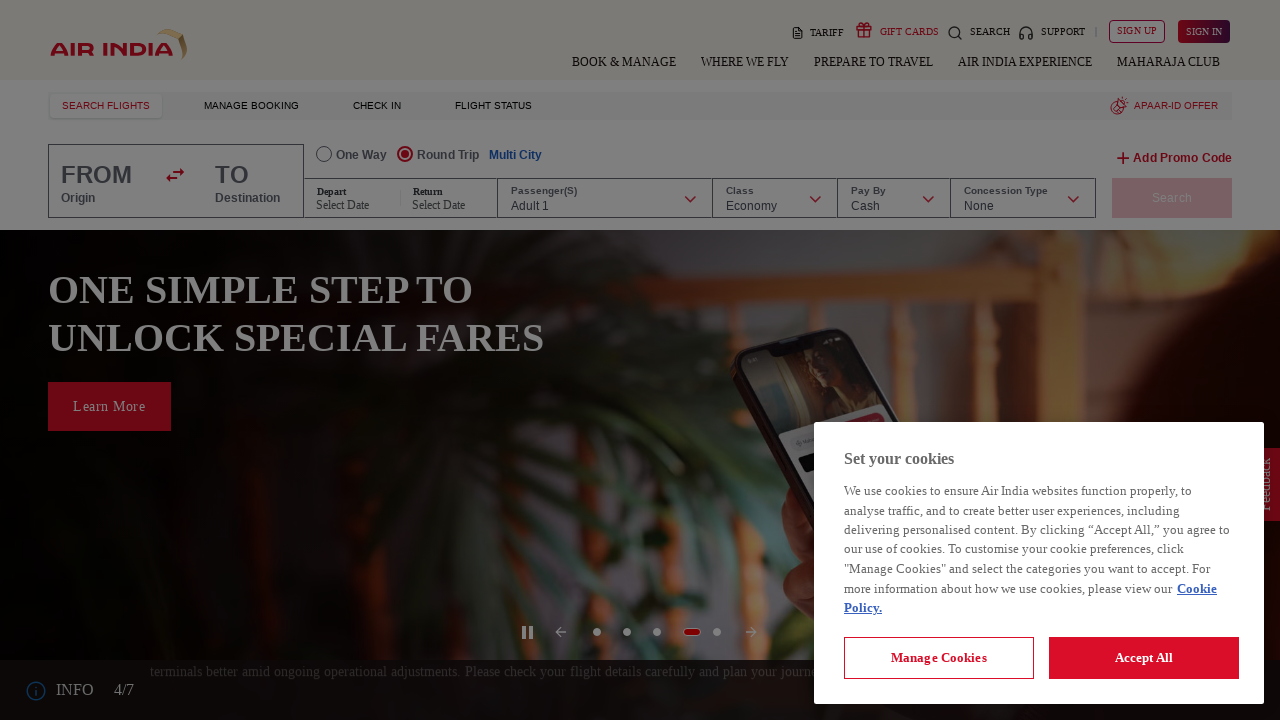

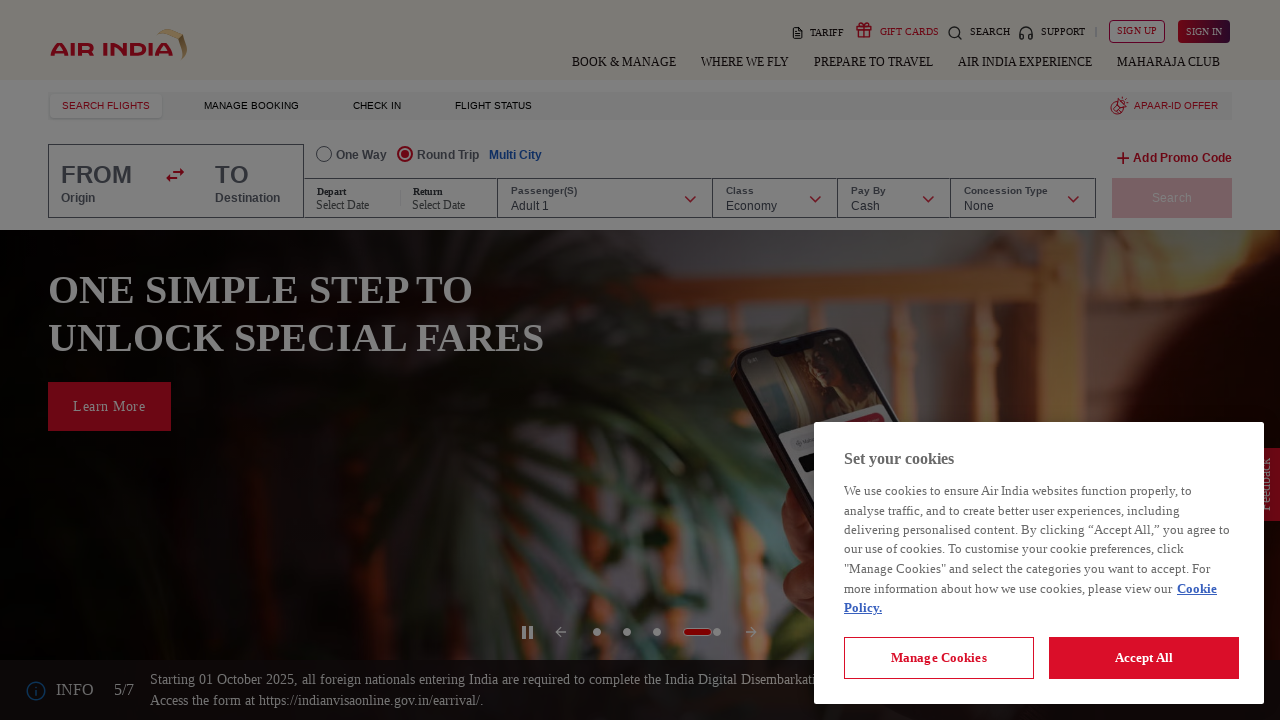